Tests the GPS coordinate lookup functionality by entering an address and verifying that latitude and longitude values are returned by the service.

Starting URL: https://www.itilog.com/

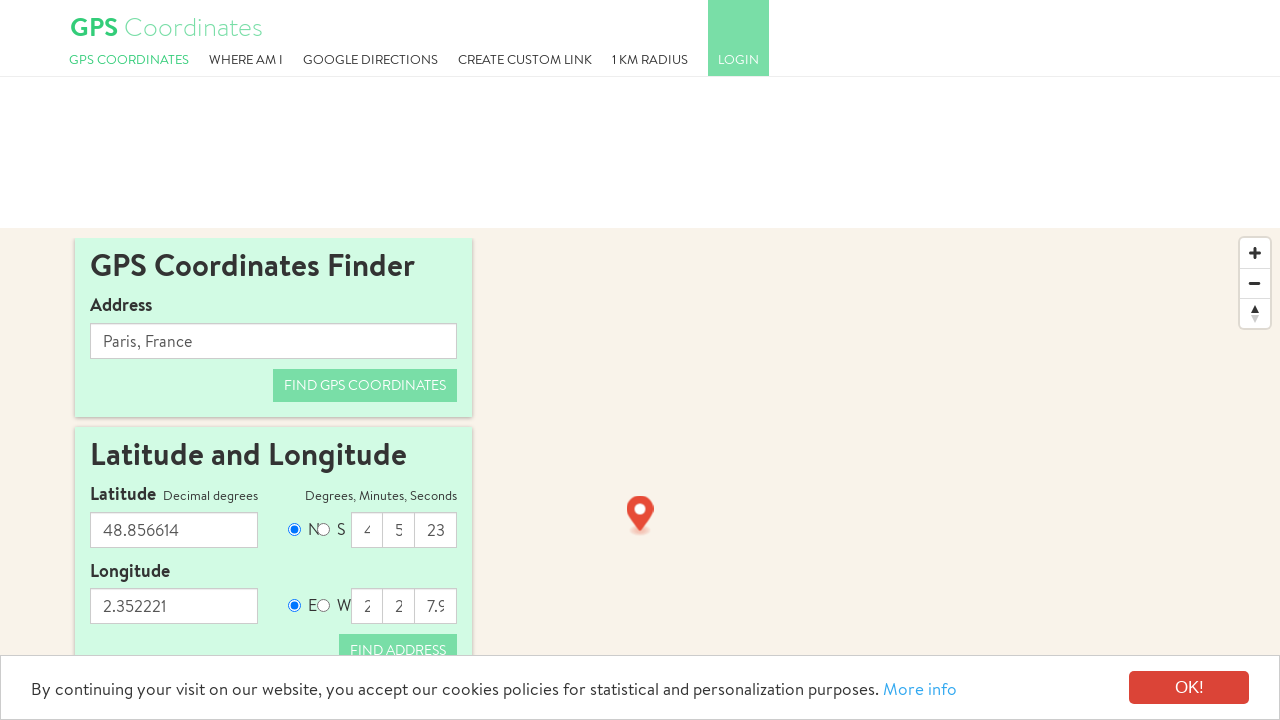

Cleared the address input field on #address
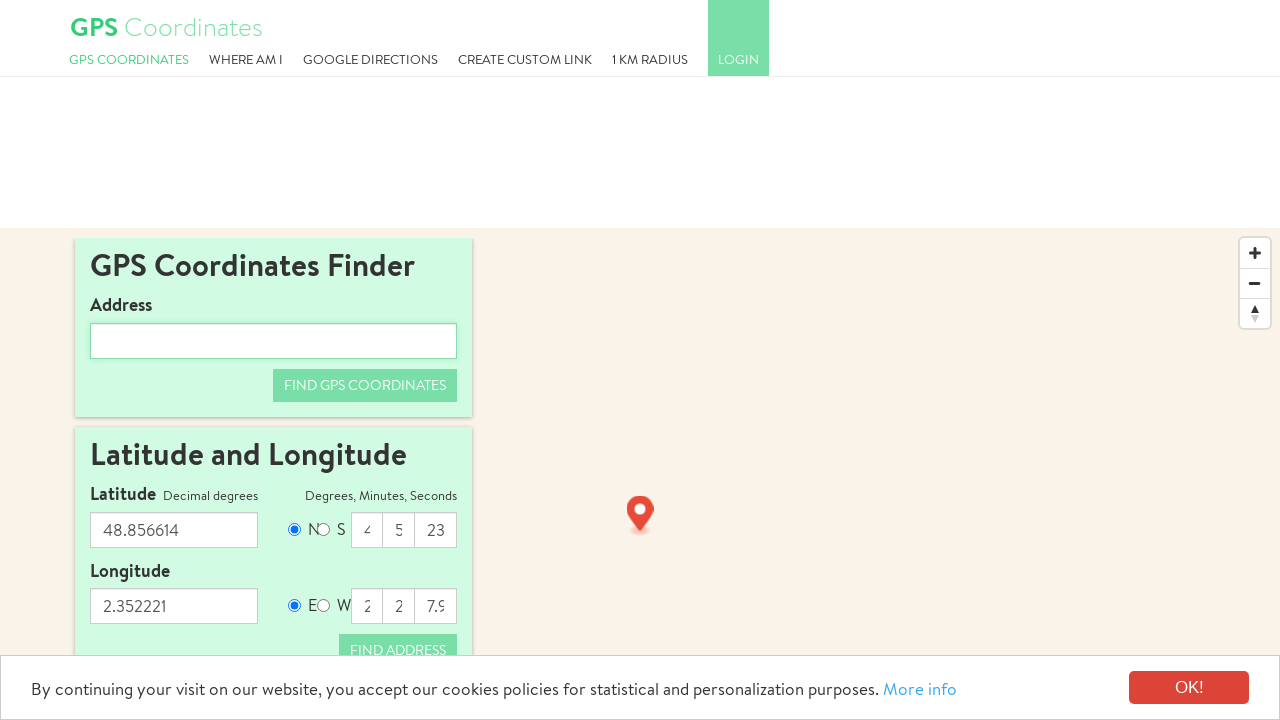

Address input field is ready
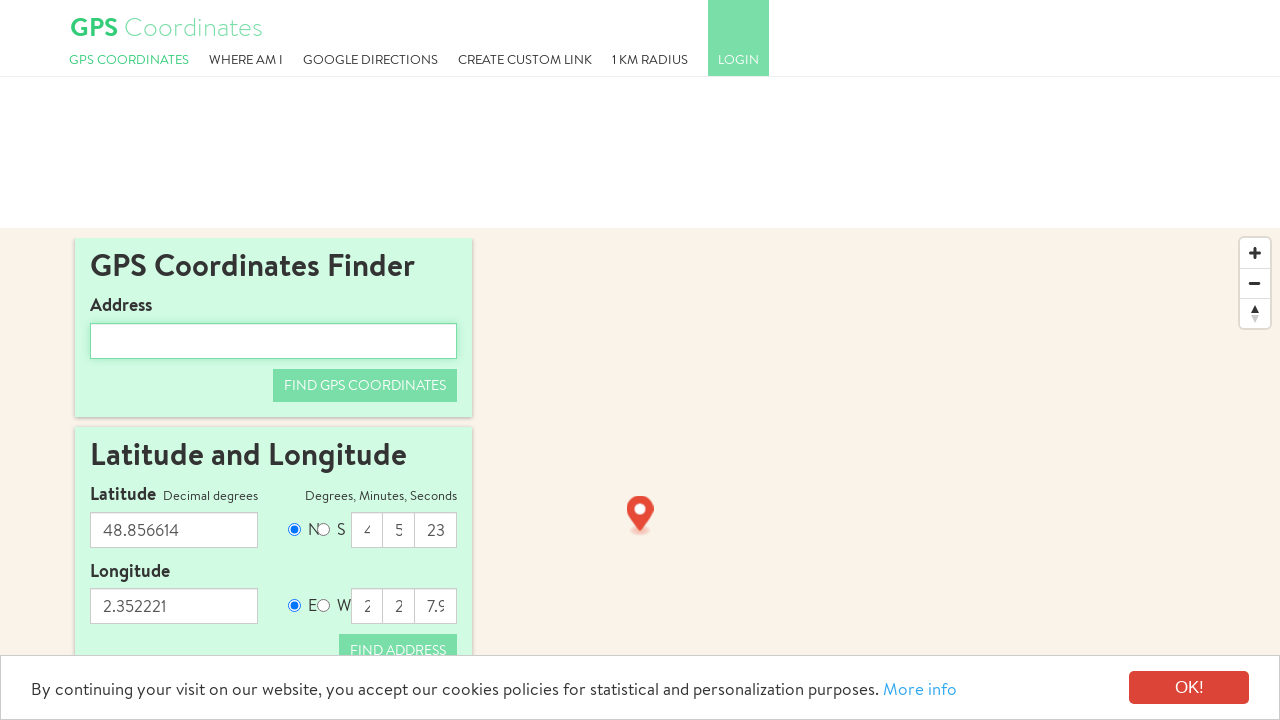

Filled address field with '1600 Pennsylvania Avenue NW, Washington, DC 20500' on #address
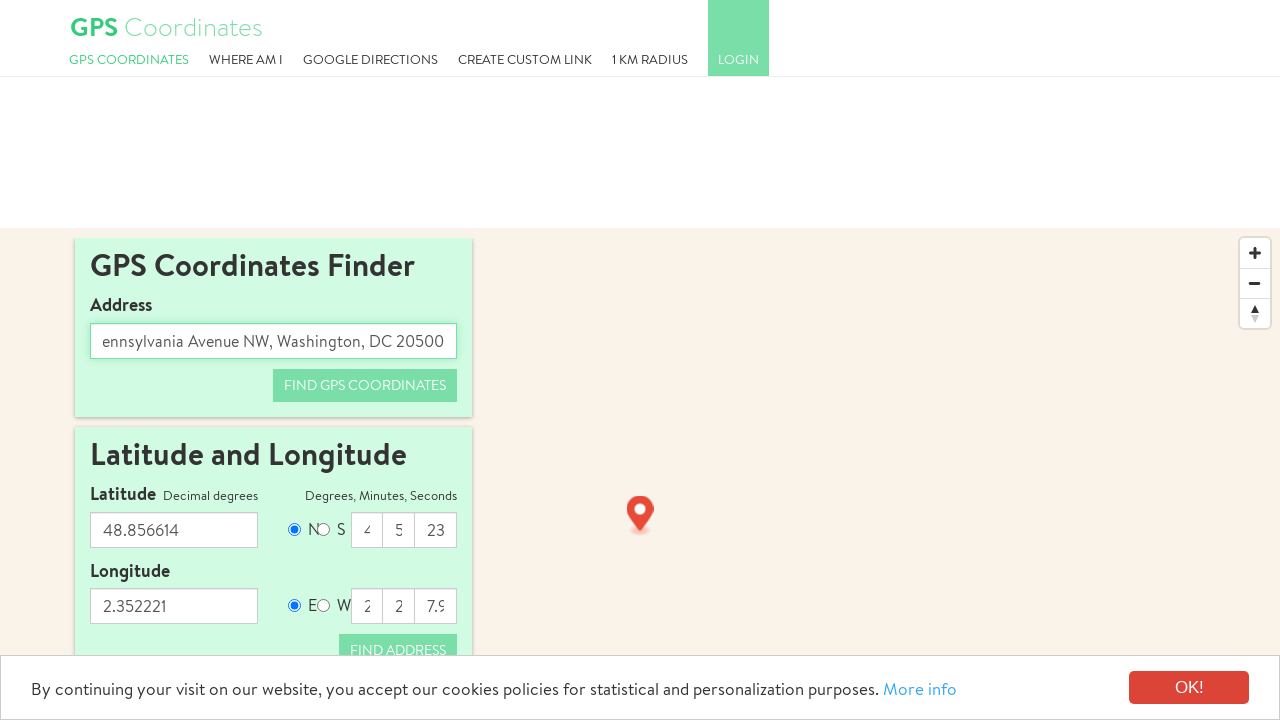

Clicked the Find GPS Coordinates button at (365, 385) on #address_to_map
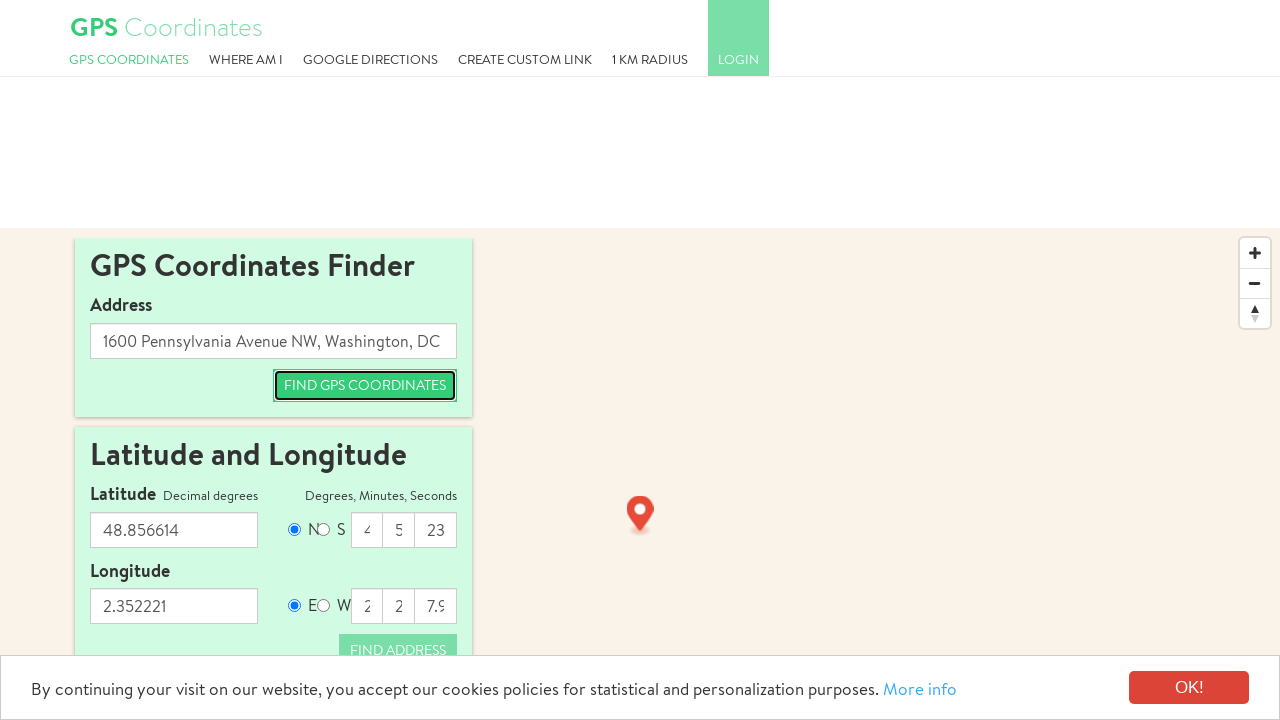

Latitude and longitude fields populated with values from GPS coordinate lookup
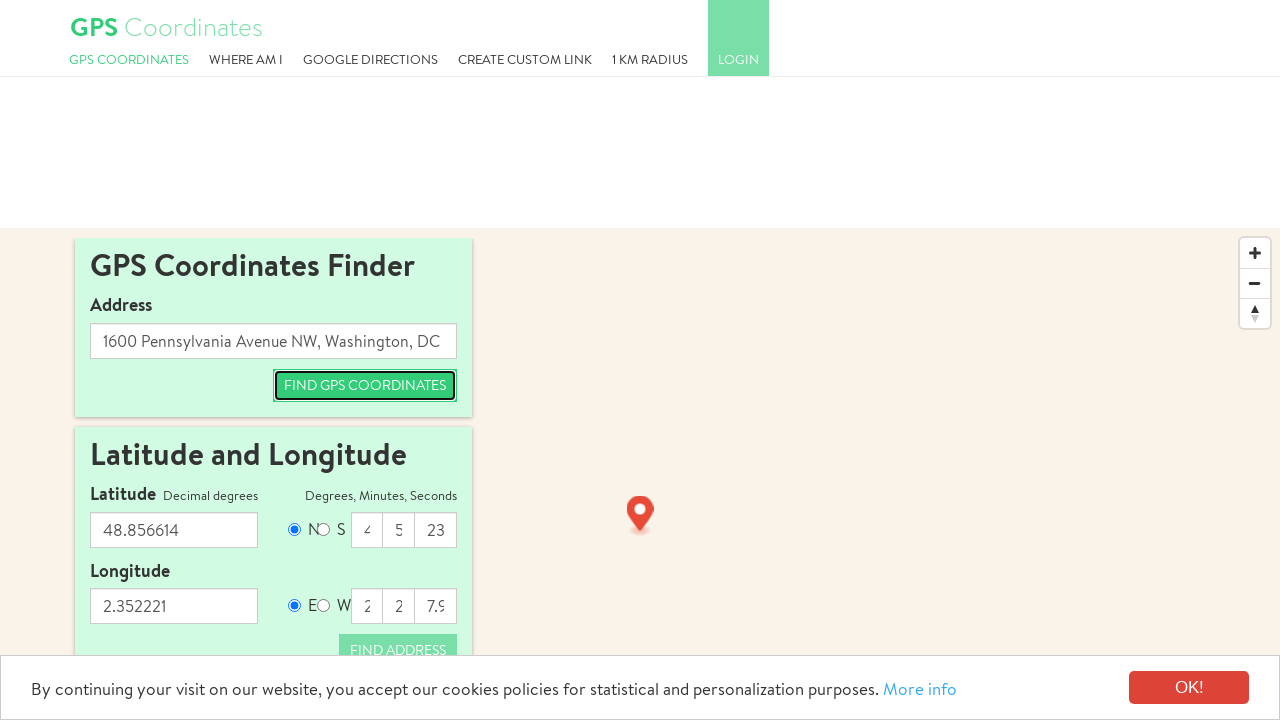

Verified latitude field is present
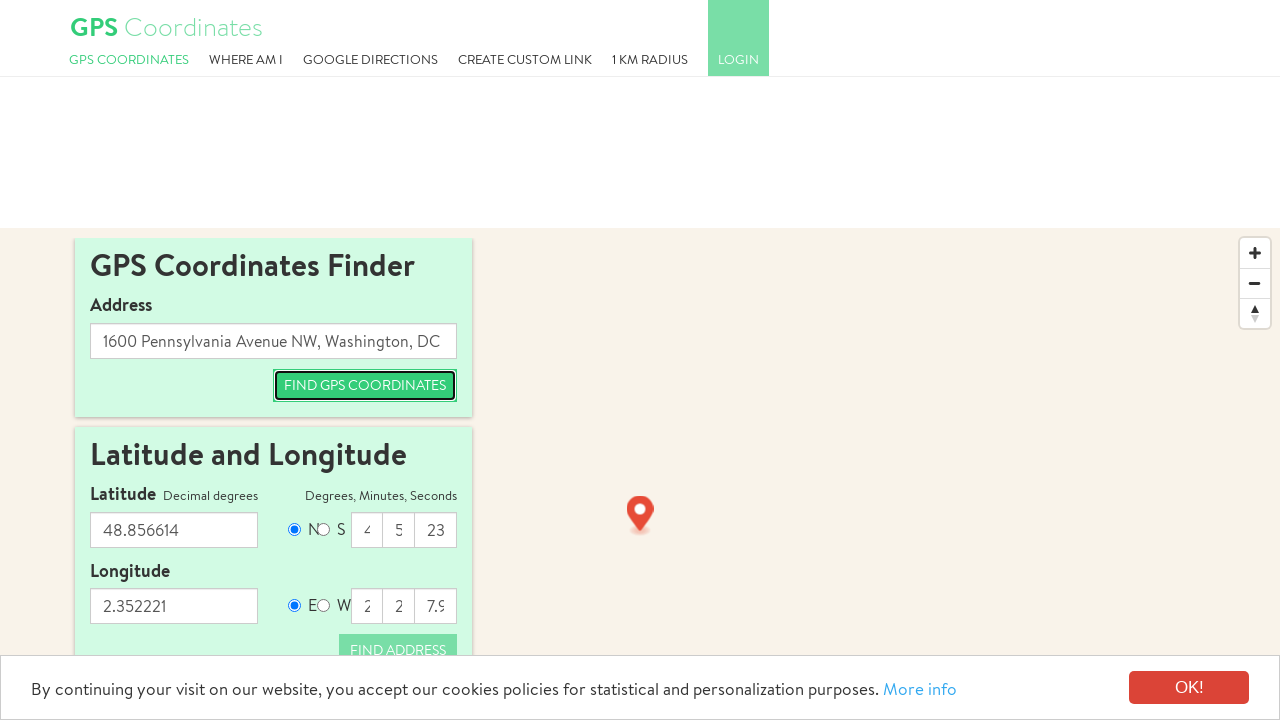

Verified longitude field is present
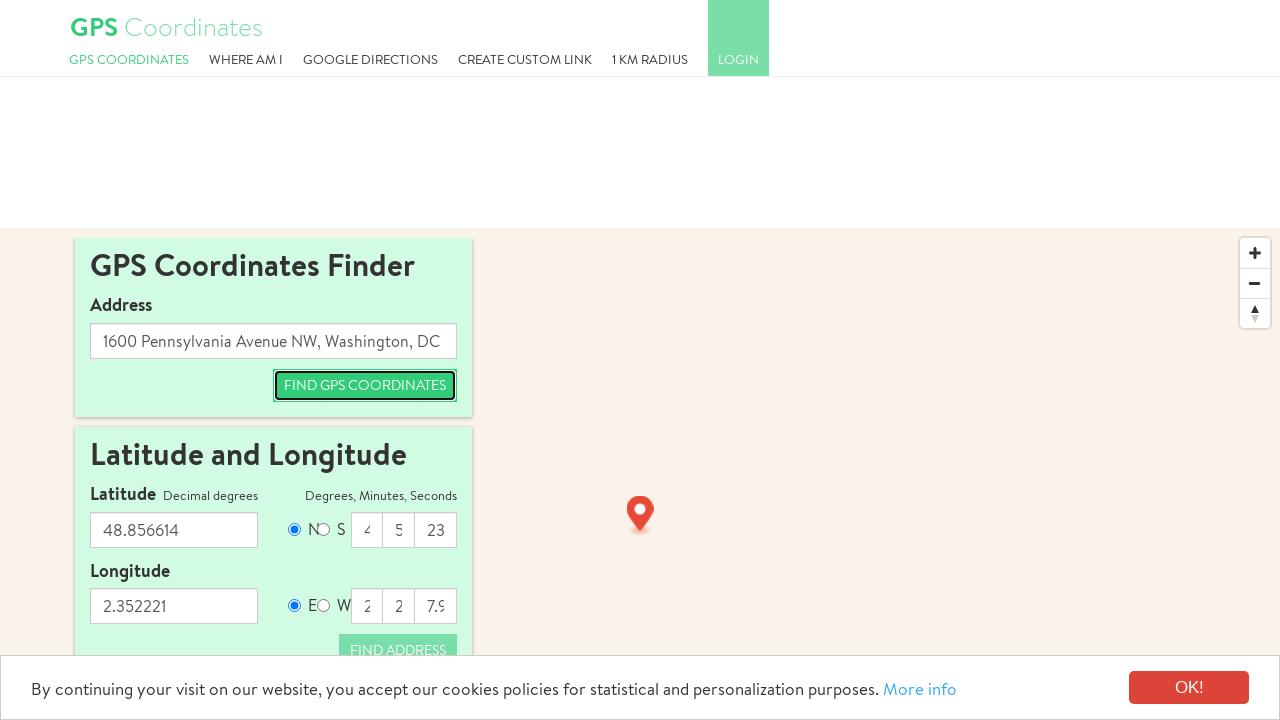

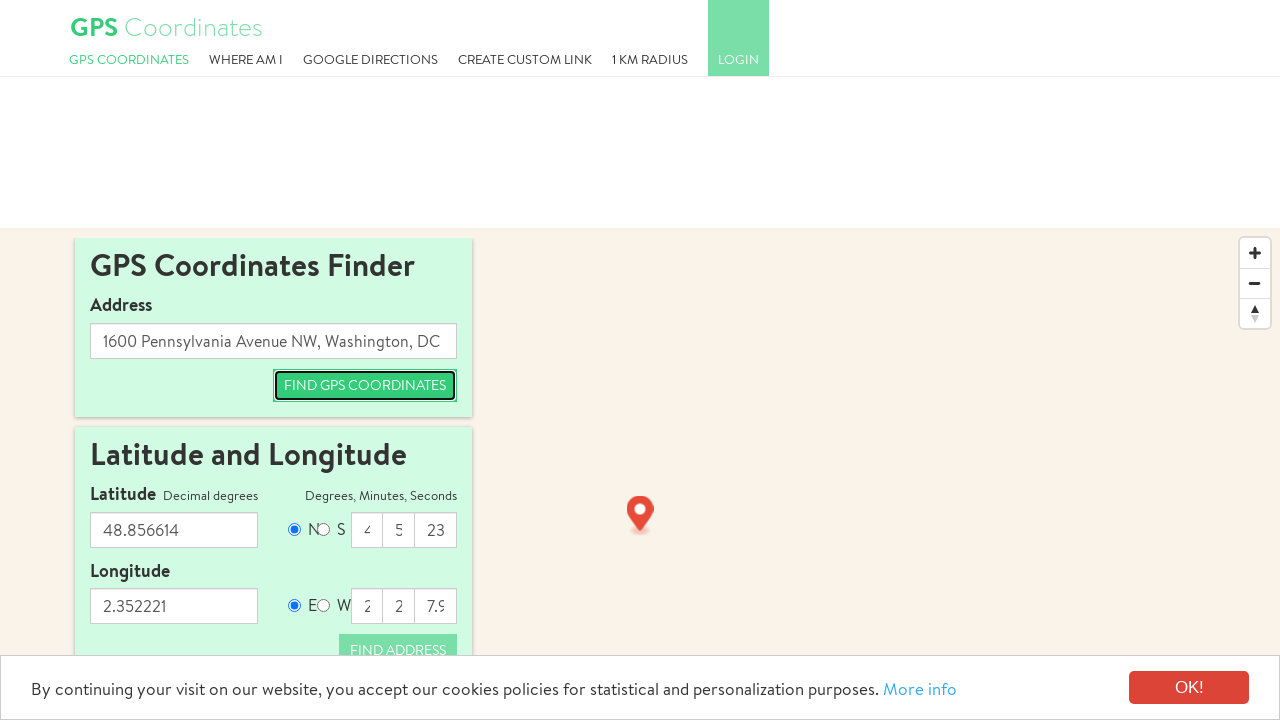